Navigates to an automation practice page and interacts with a table to count columns and rows, then extracts data from the third row

Starting URL: https://rahulshettyacademy.com/AutomationPractice/

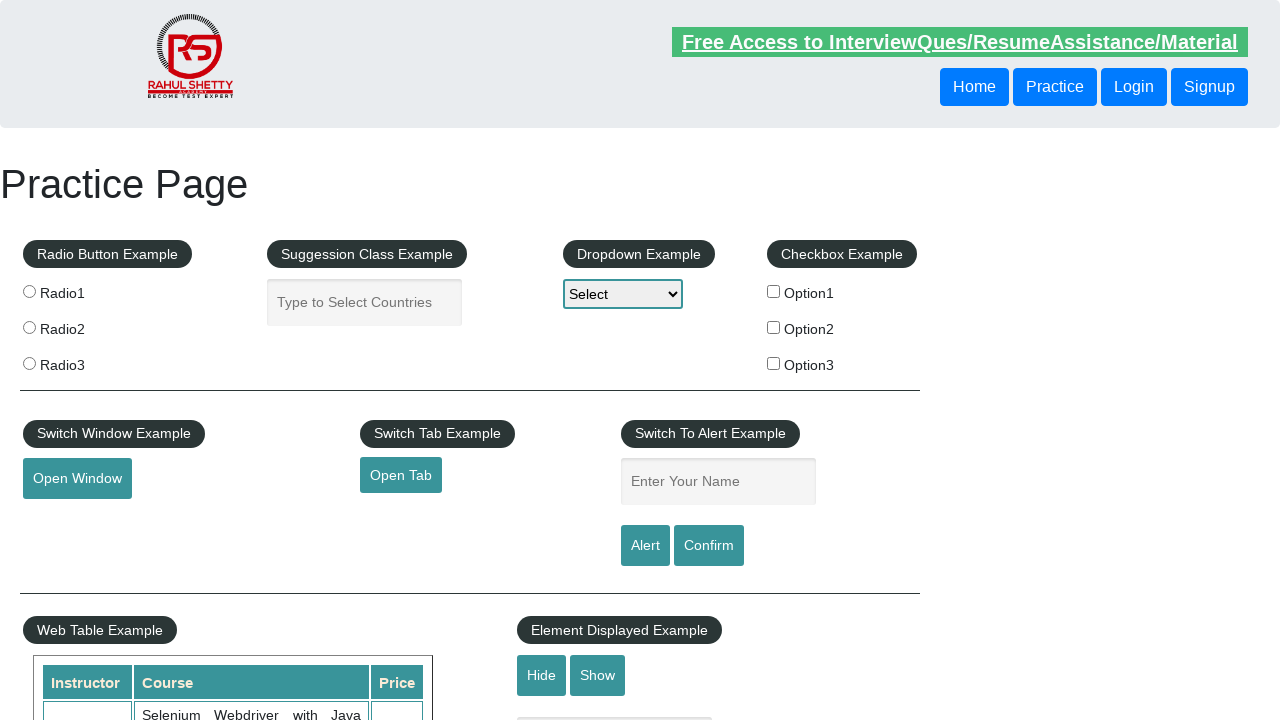

Waited for courses table to be visible
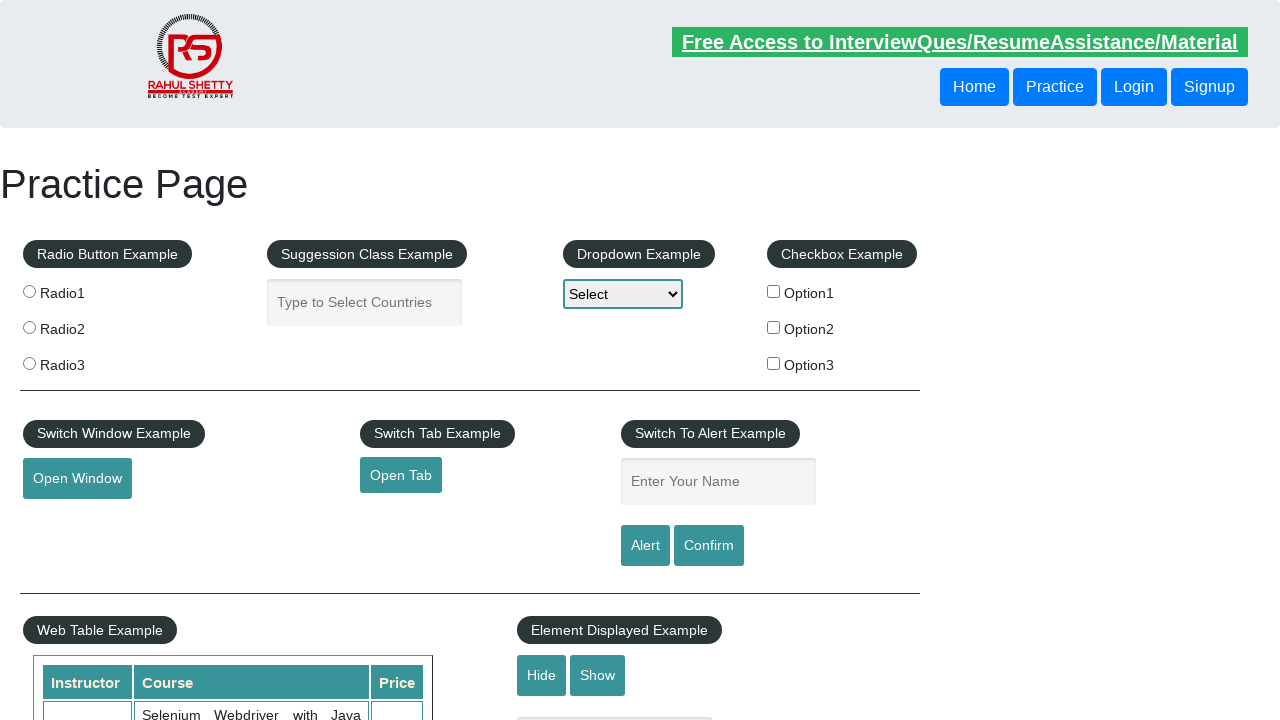

Retrieved all column headers from courses table
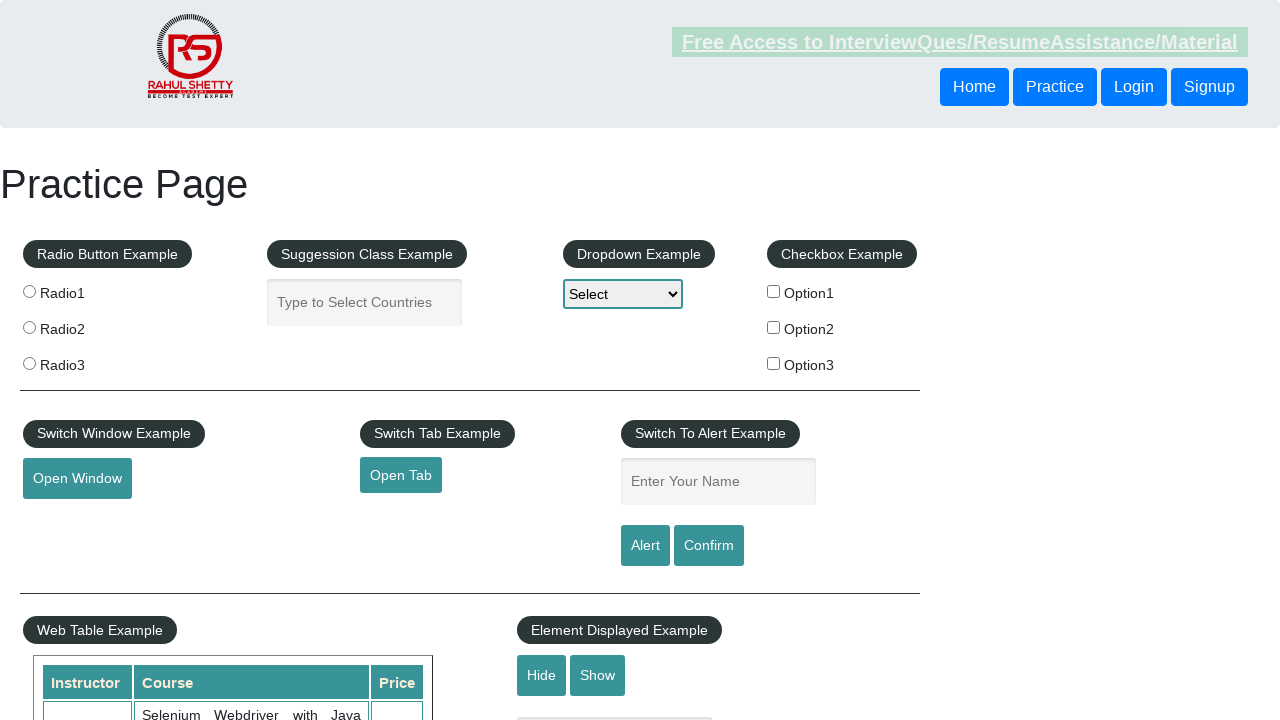

Retrieved all cells in the third column of courses table
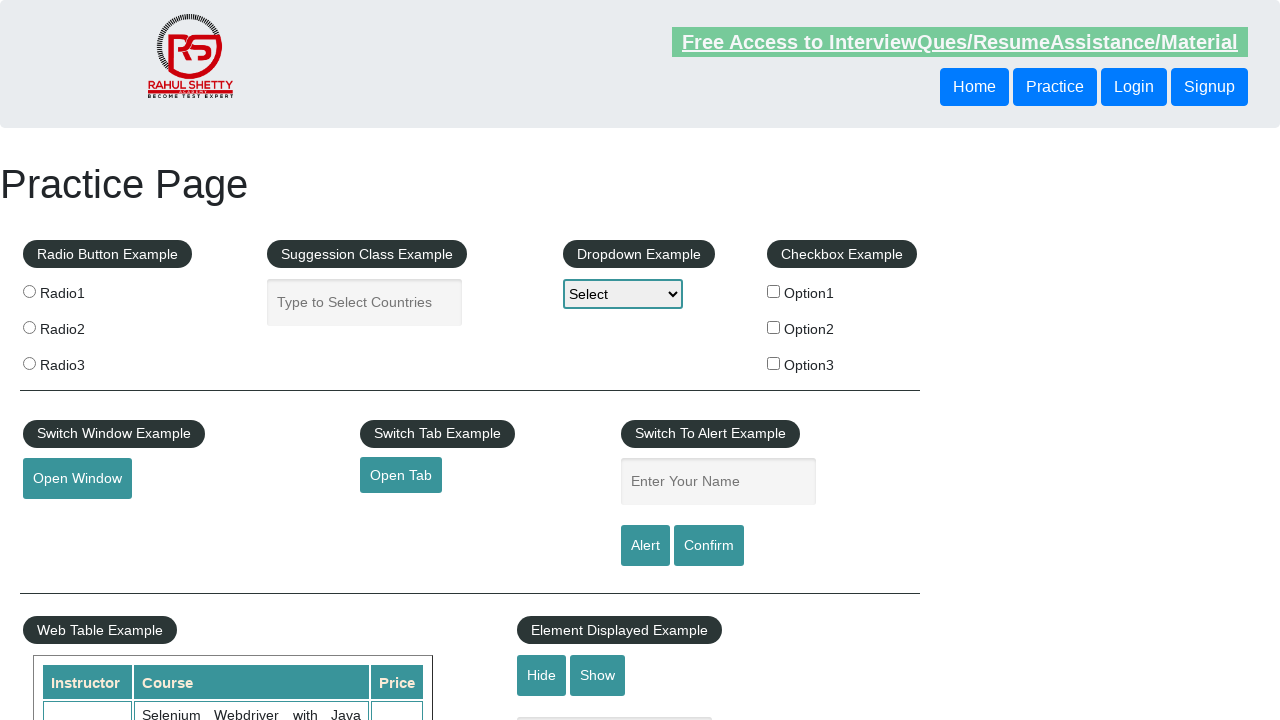

Verified table structure: 3 columns, 10 rows in column 3
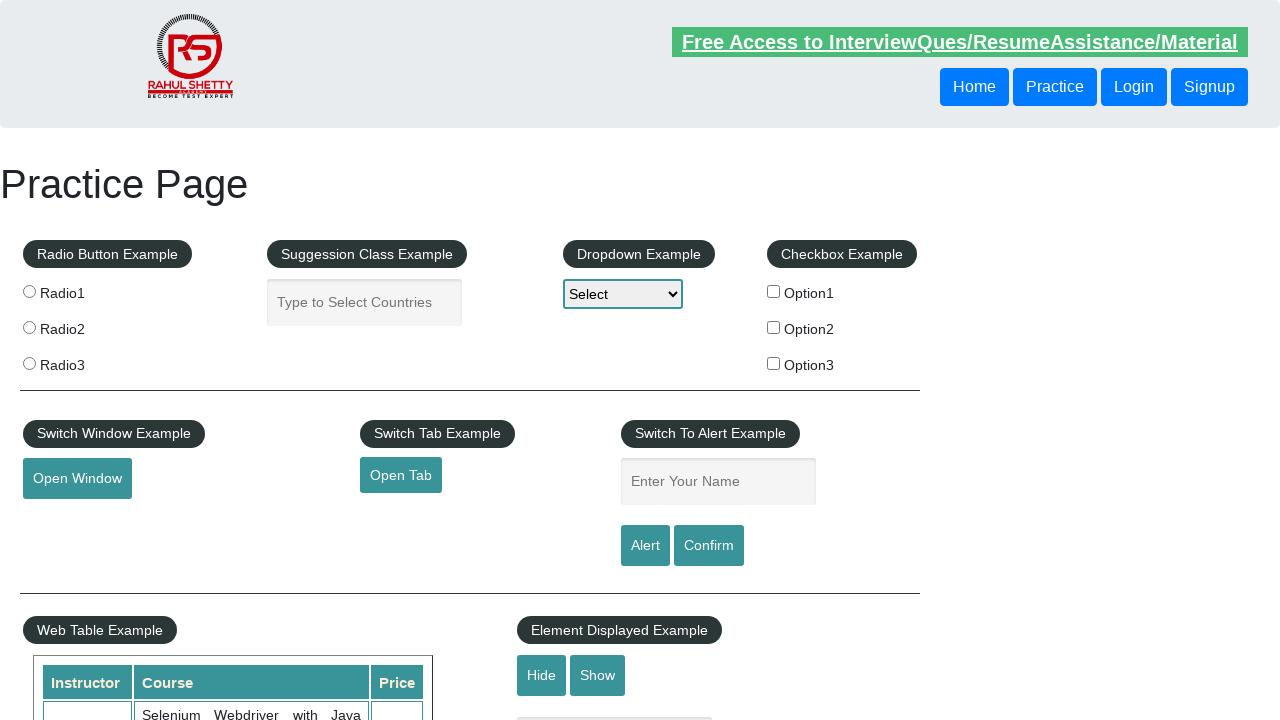

Extracted third row data: Rahul Shetty |Learn SQL in Practical + Database Testing from Scratch |25
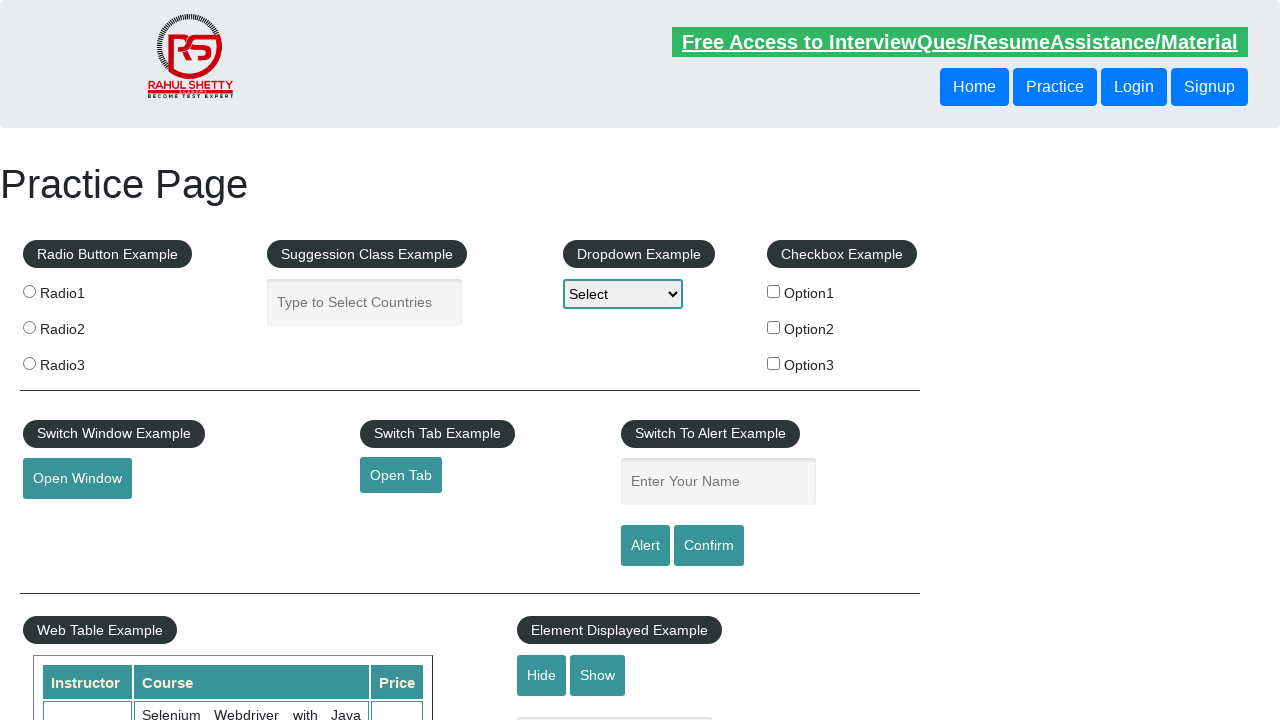

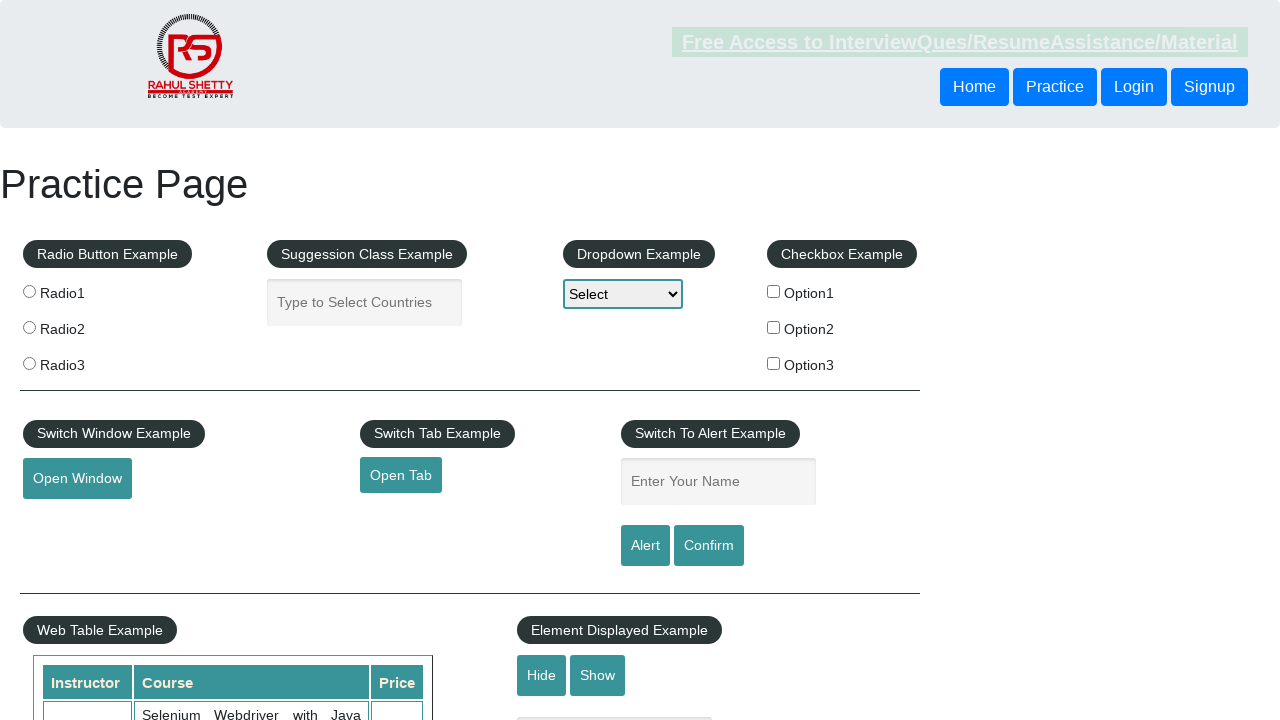